Visits the homepage, extracts the og:image URL and navigates to verify the social image loads

Starting URL: https://roe.dev/

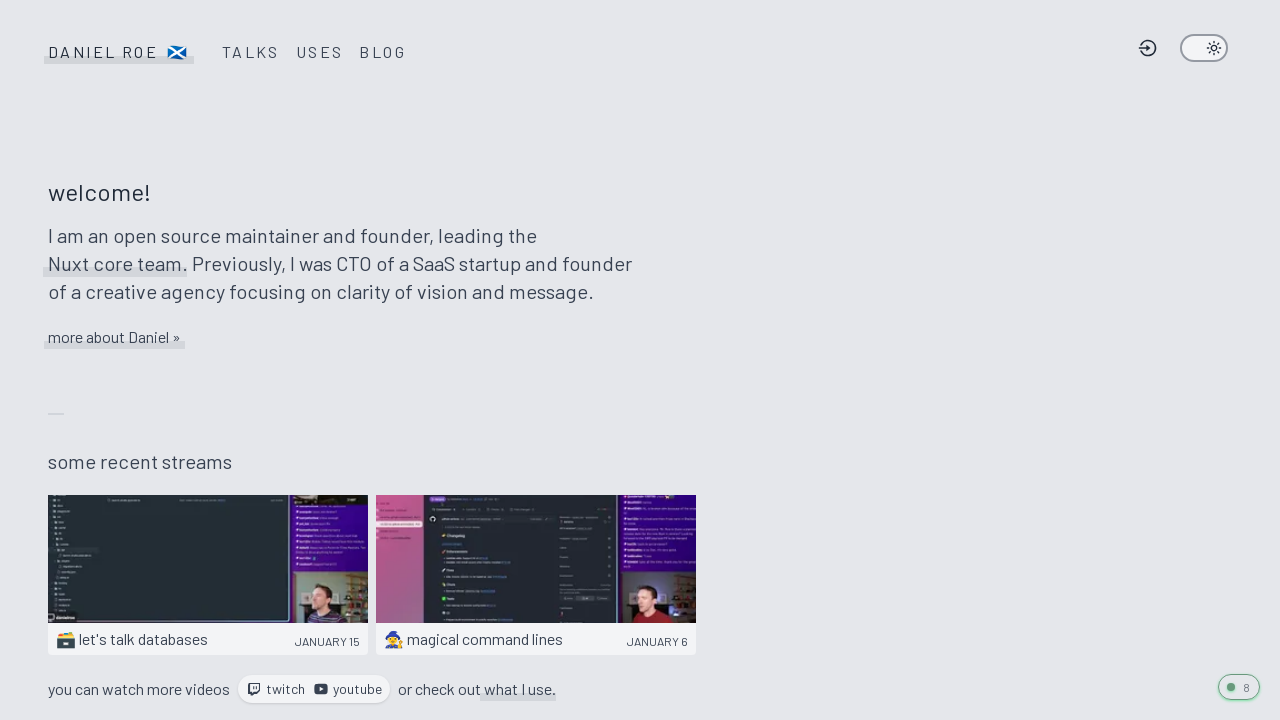

Located og:image meta tag
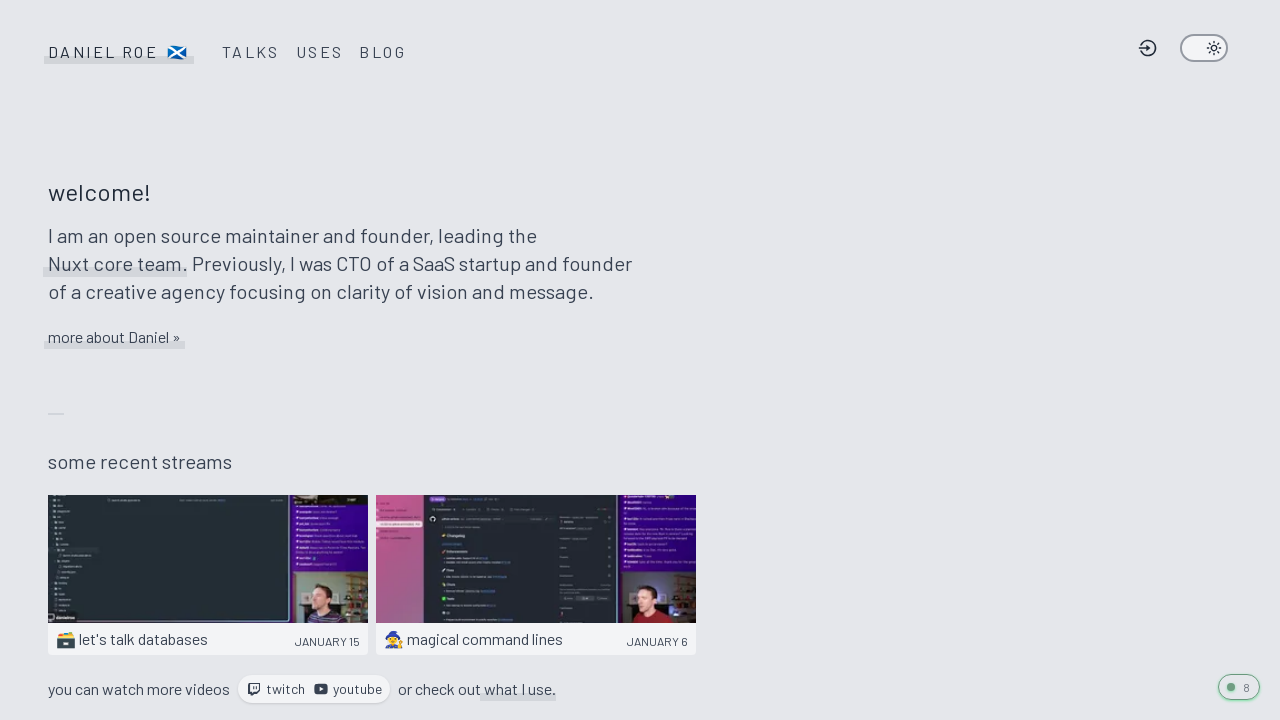

Extracted og:image URL from meta tag
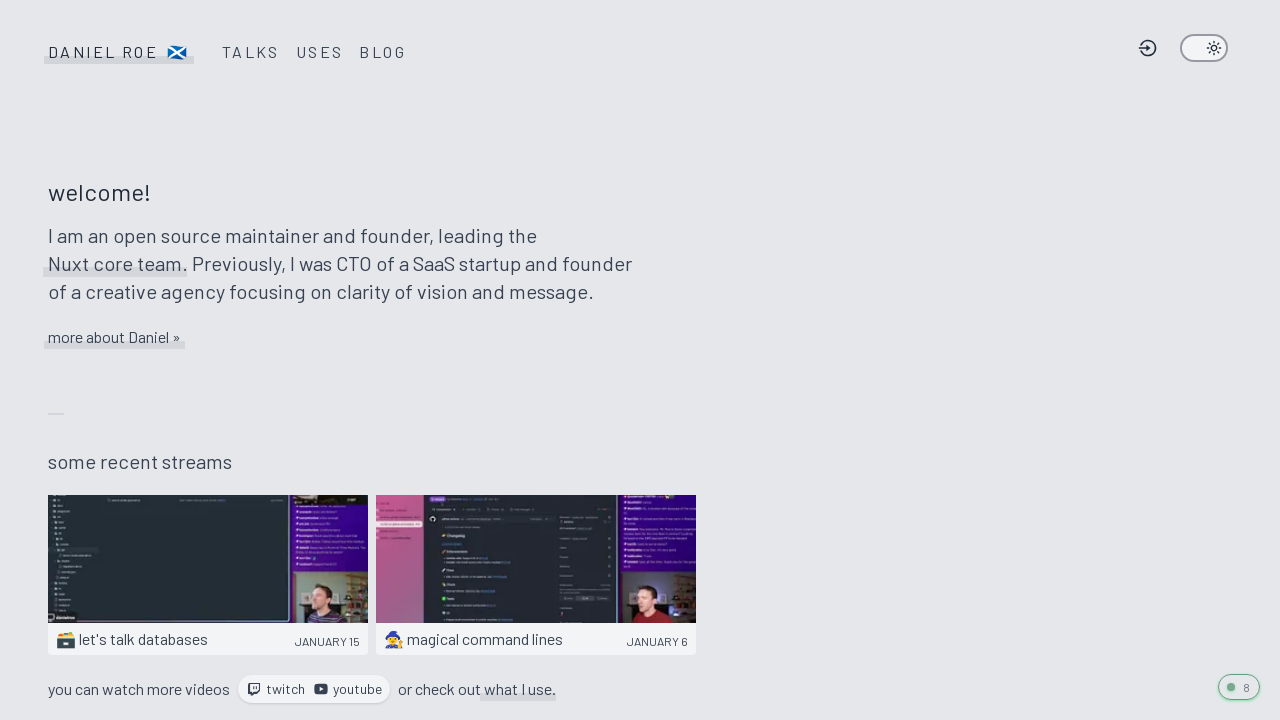

Navigated to og:image URL to verify social image loads
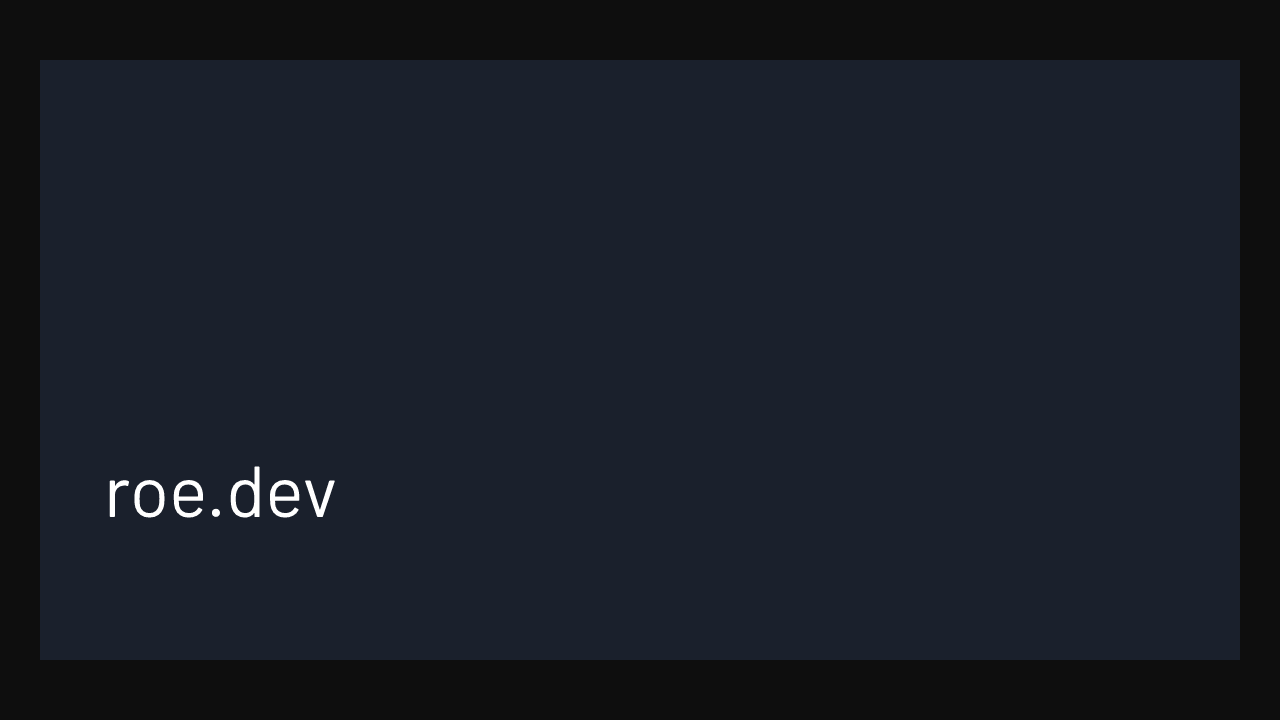

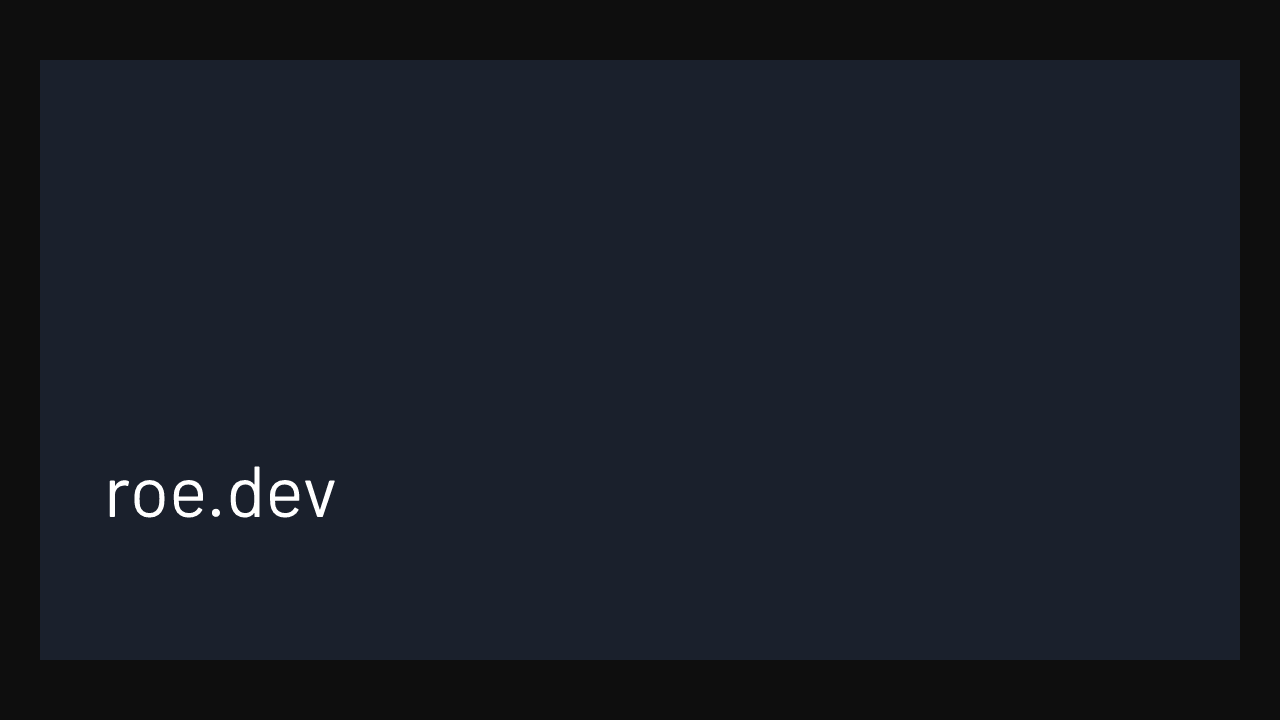